Clicks on a link that opens in a new tab/window and verifies content in the new window

Starting URL: https://the-internet.herokuapp.com/abtest

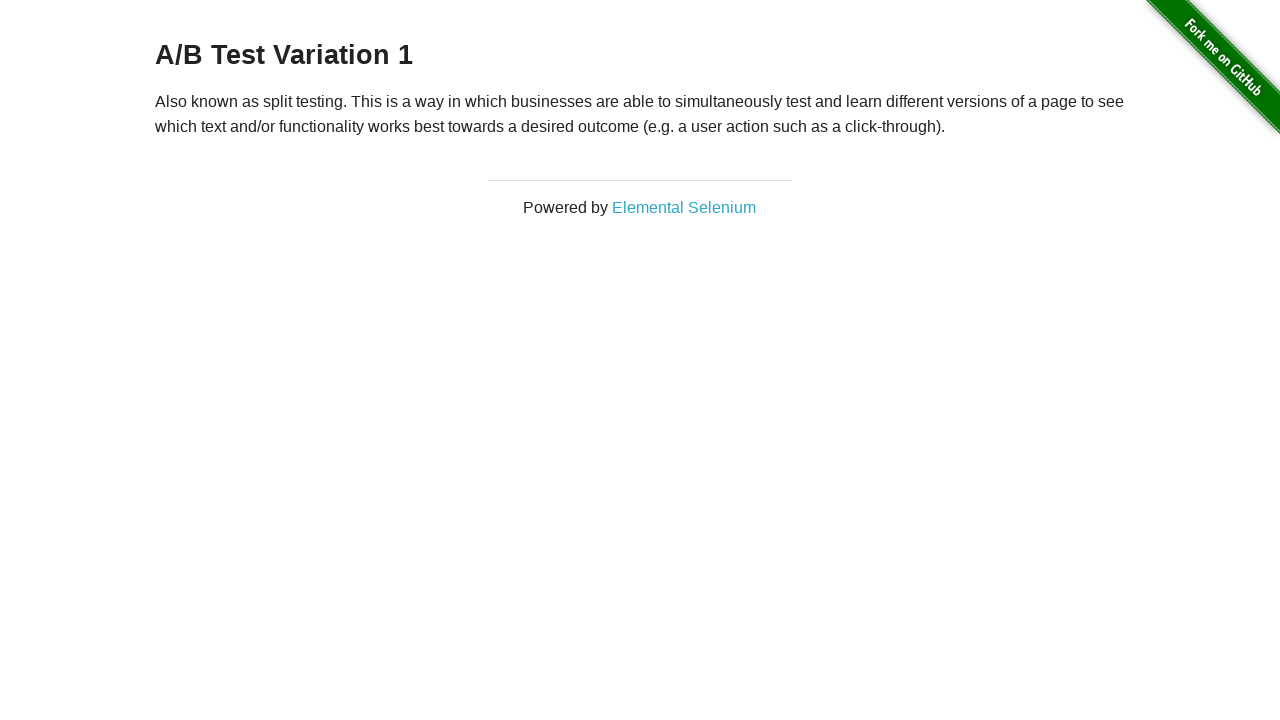

Clicked link that opens in new tab at (684, 207) on a[target='_blank']
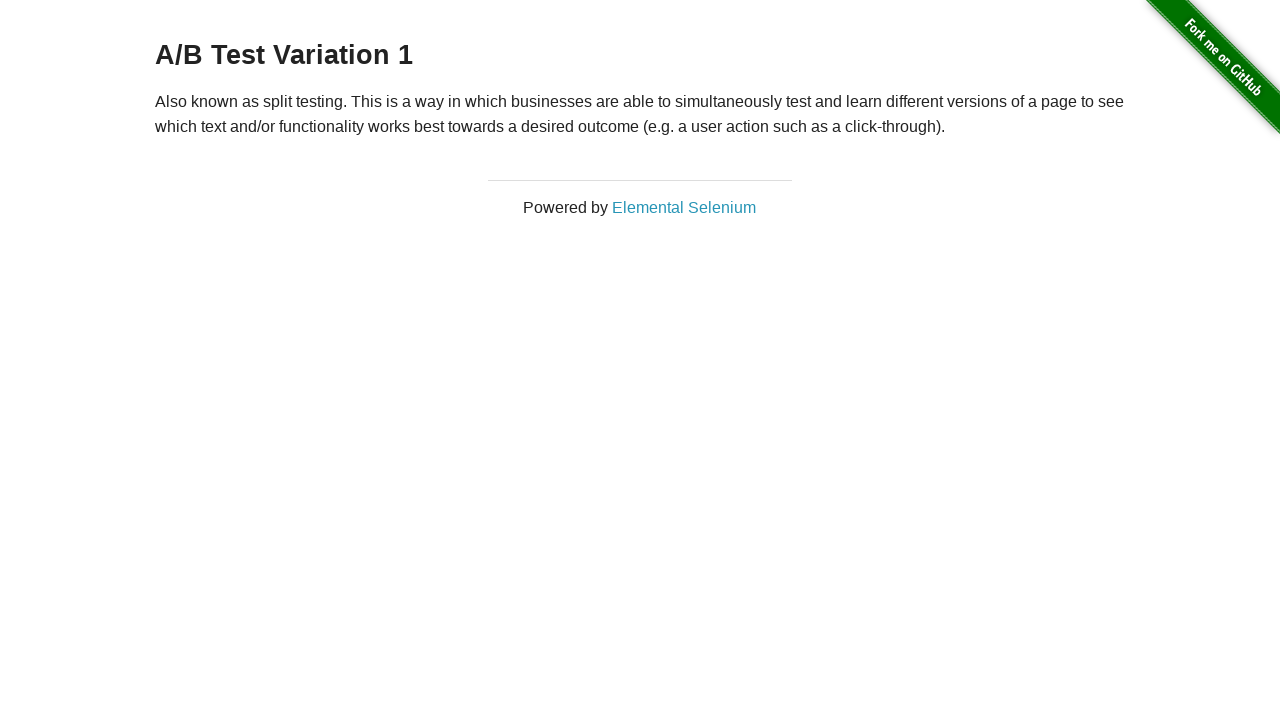

New page/tab opened and captured
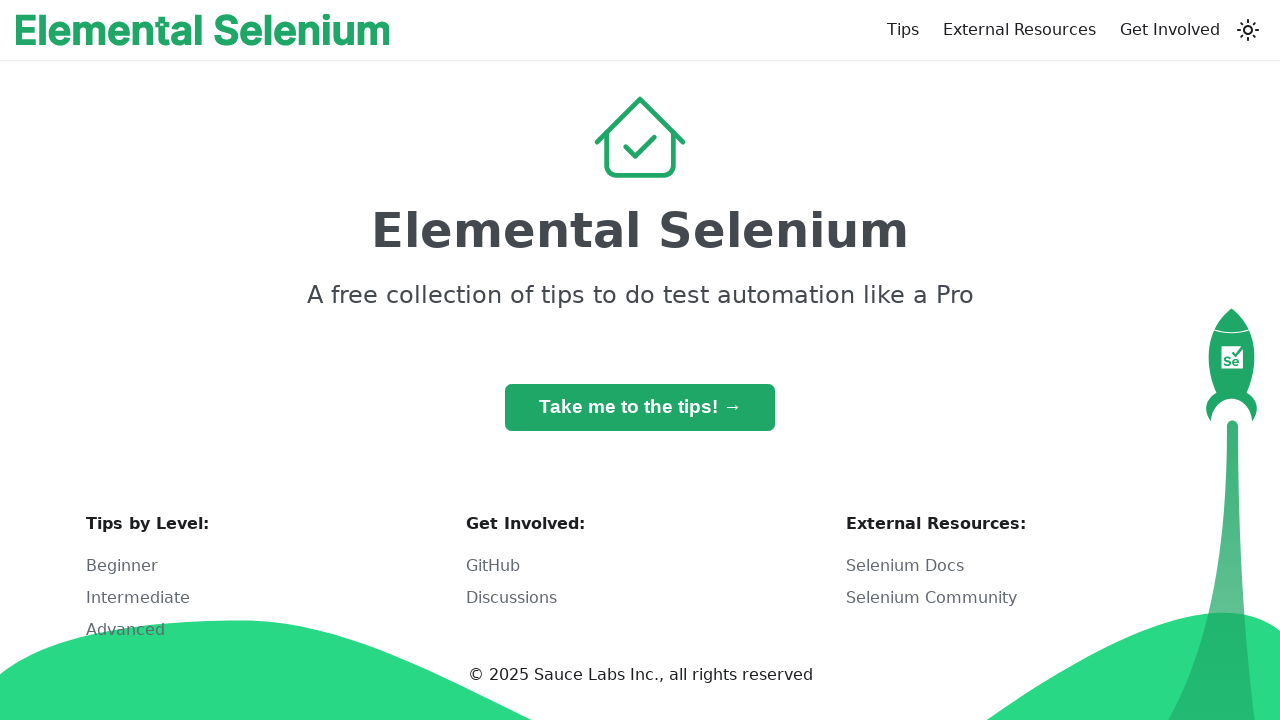

Waited for h1.hero__title element to load on new page
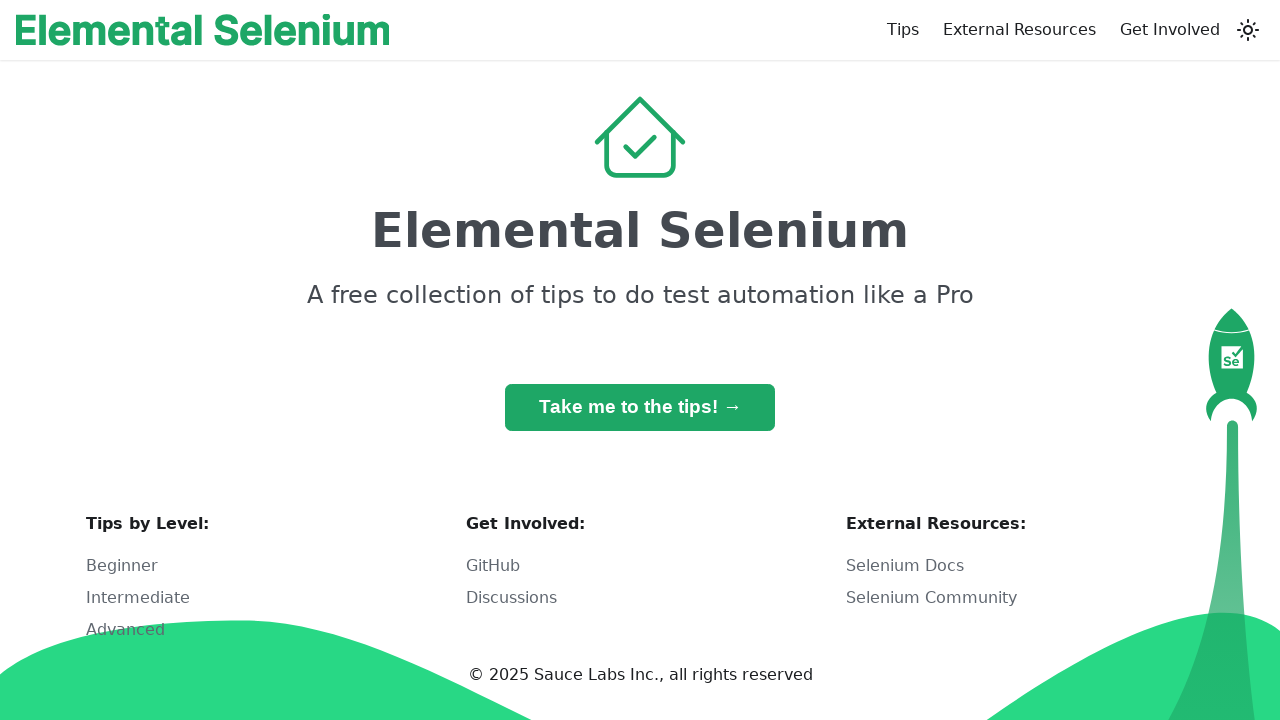

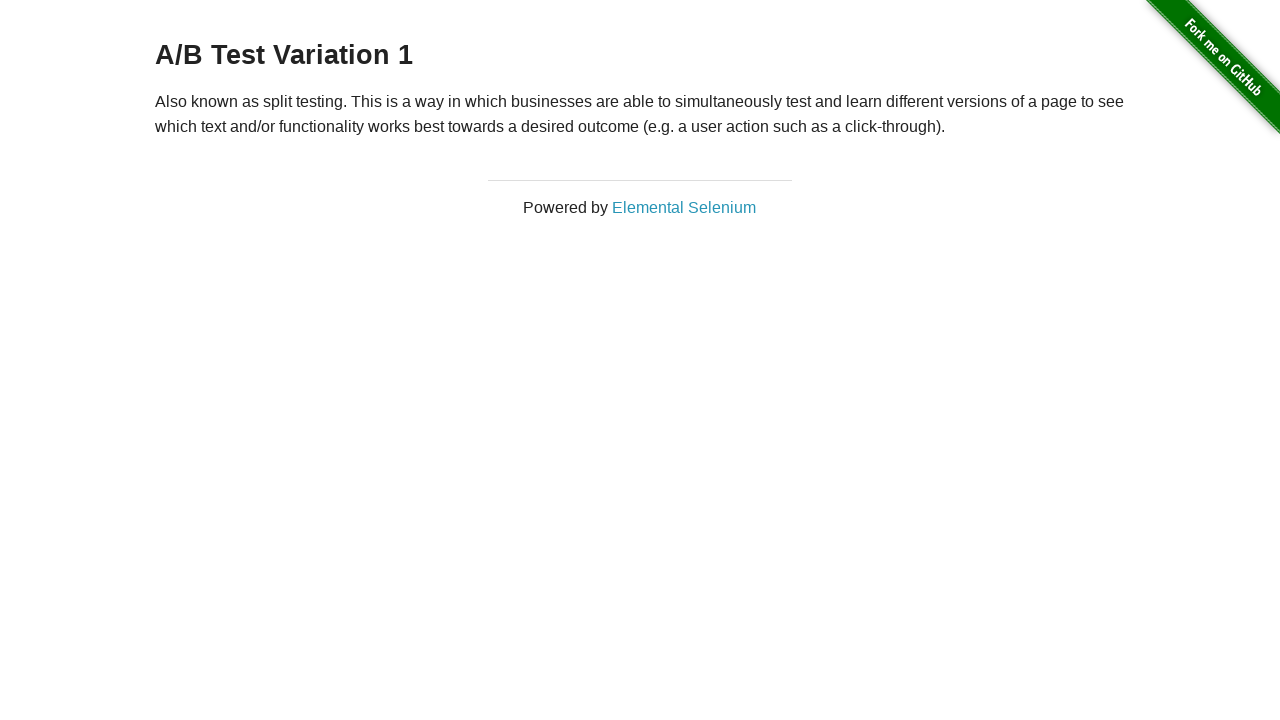